Tests that clicking Clear completed removes completed items from the list

Starting URL: https://demo.playwright.dev/todomvc

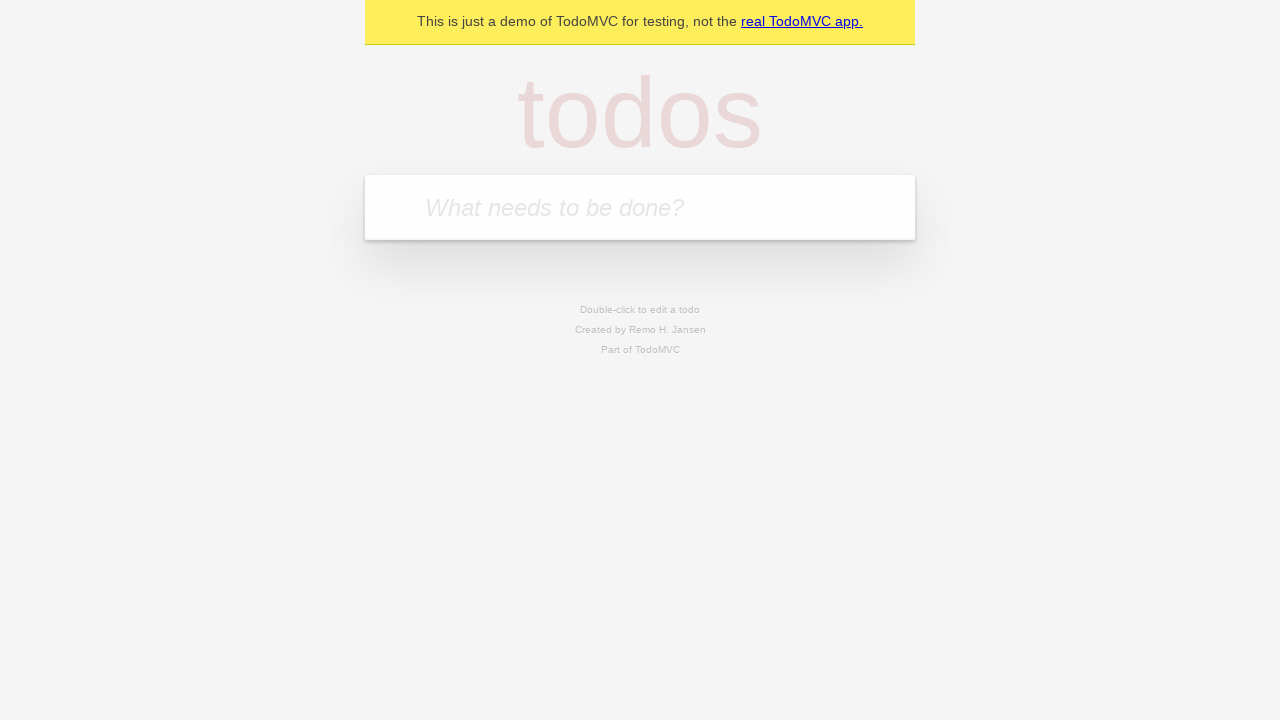

Filled new todo input with 'buy some cheese' on .new-todo
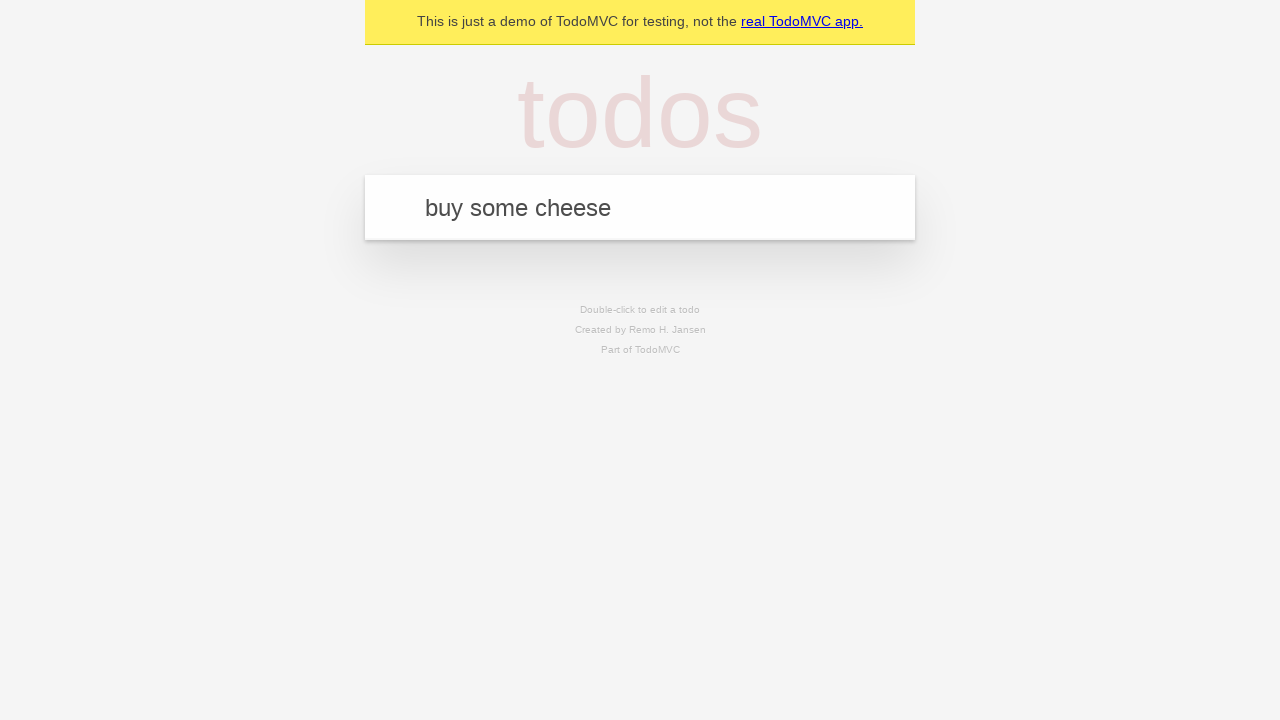

Pressed Enter to add first todo item on .new-todo
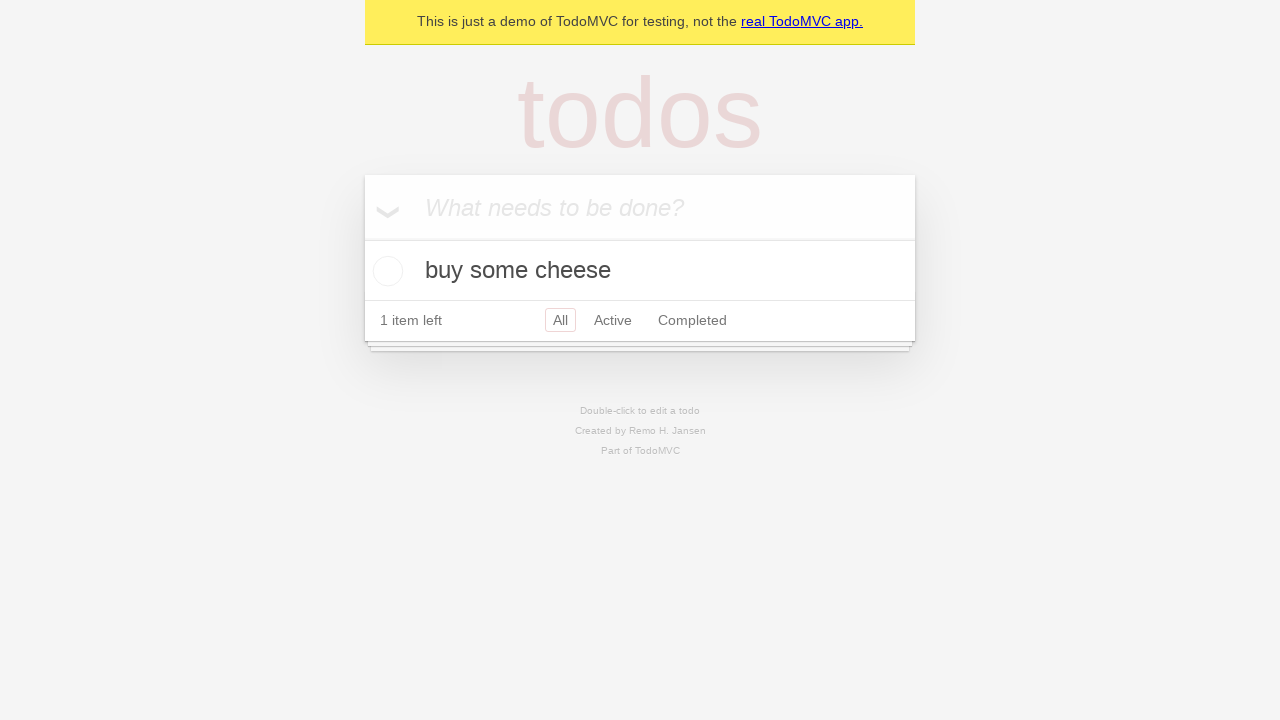

Filled new todo input with 'feed the cat' on .new-todo
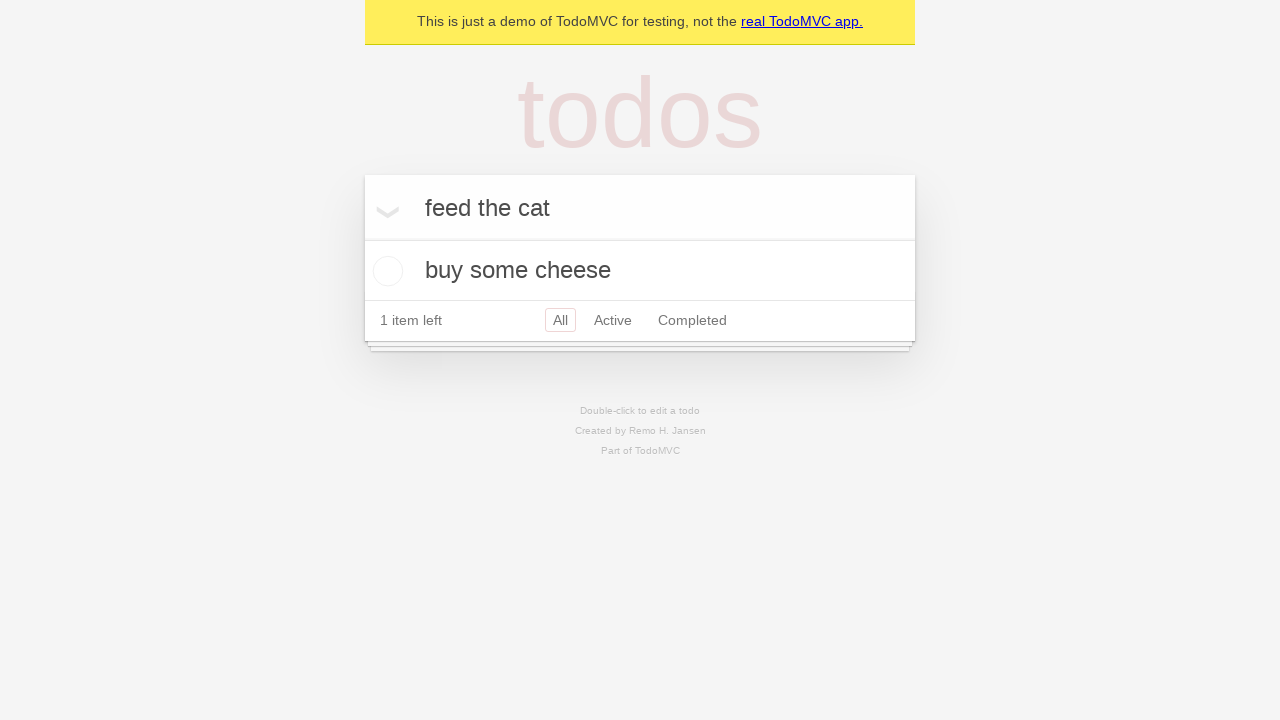

Pressed Enter to add second todo item on .new-todo
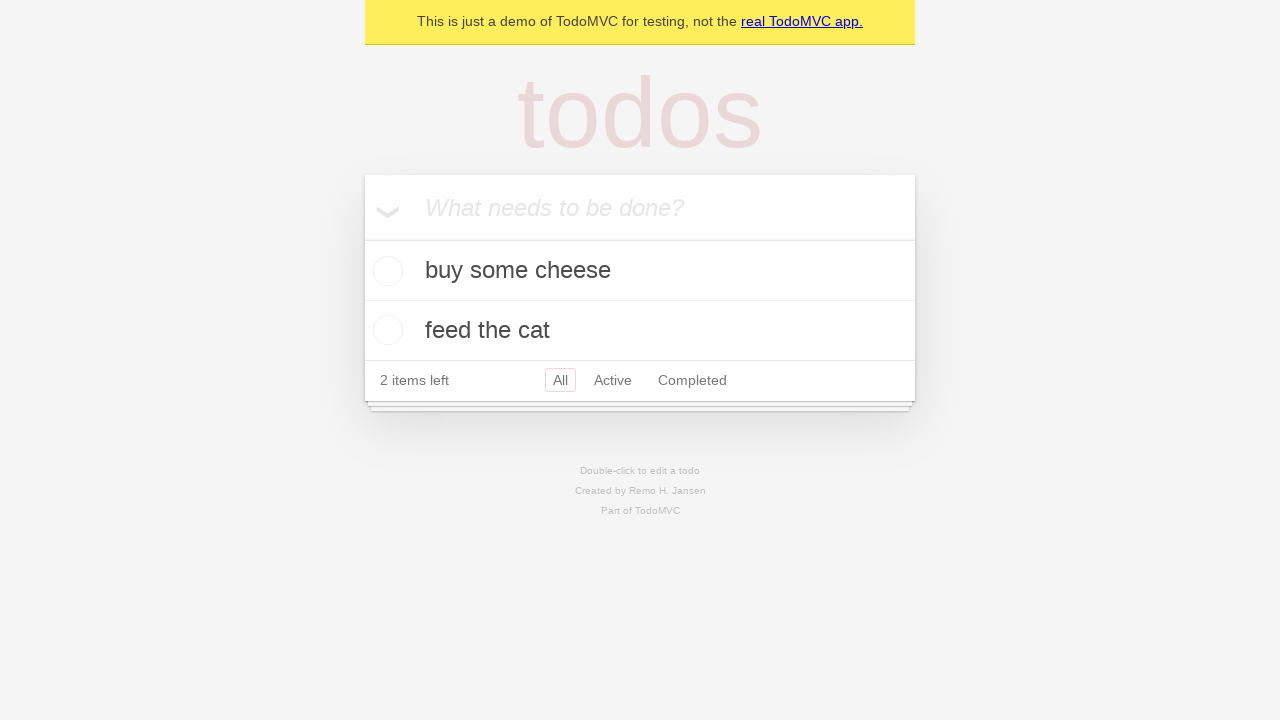

Filled new todo input with 'book a doctors appointment' on .new-todo
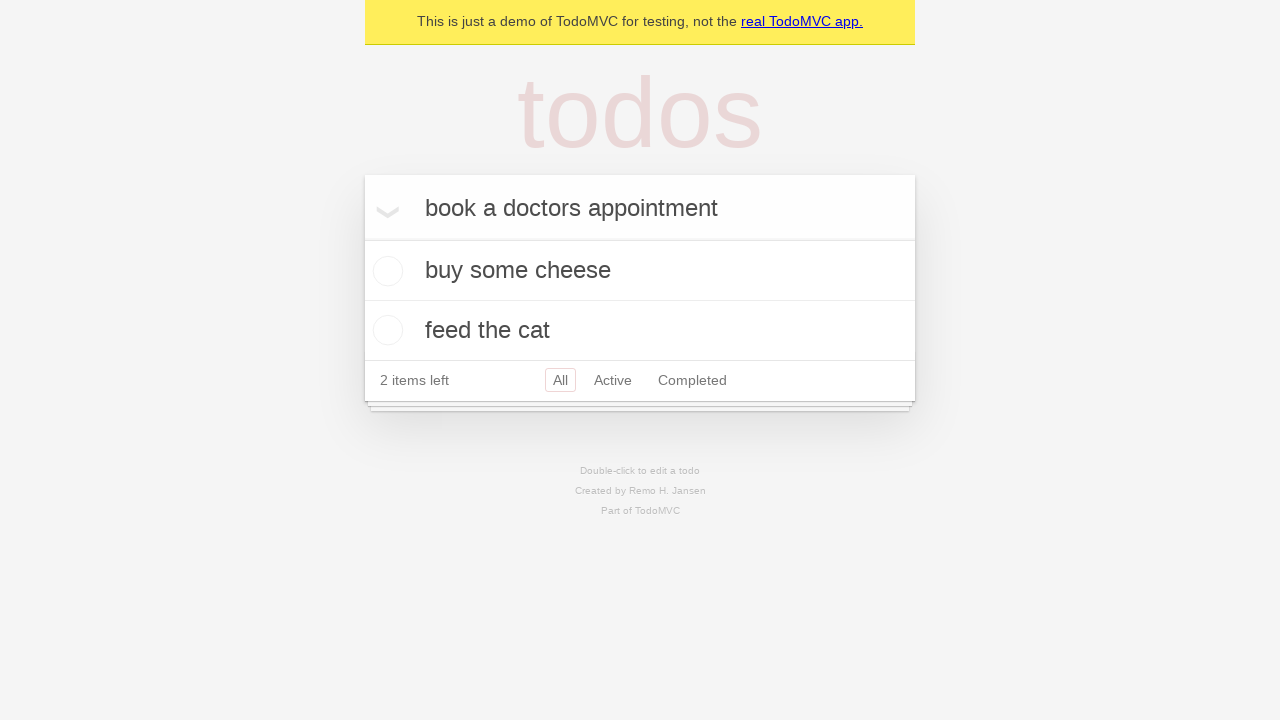

Pressed Enter to add third todo item on .new-todo
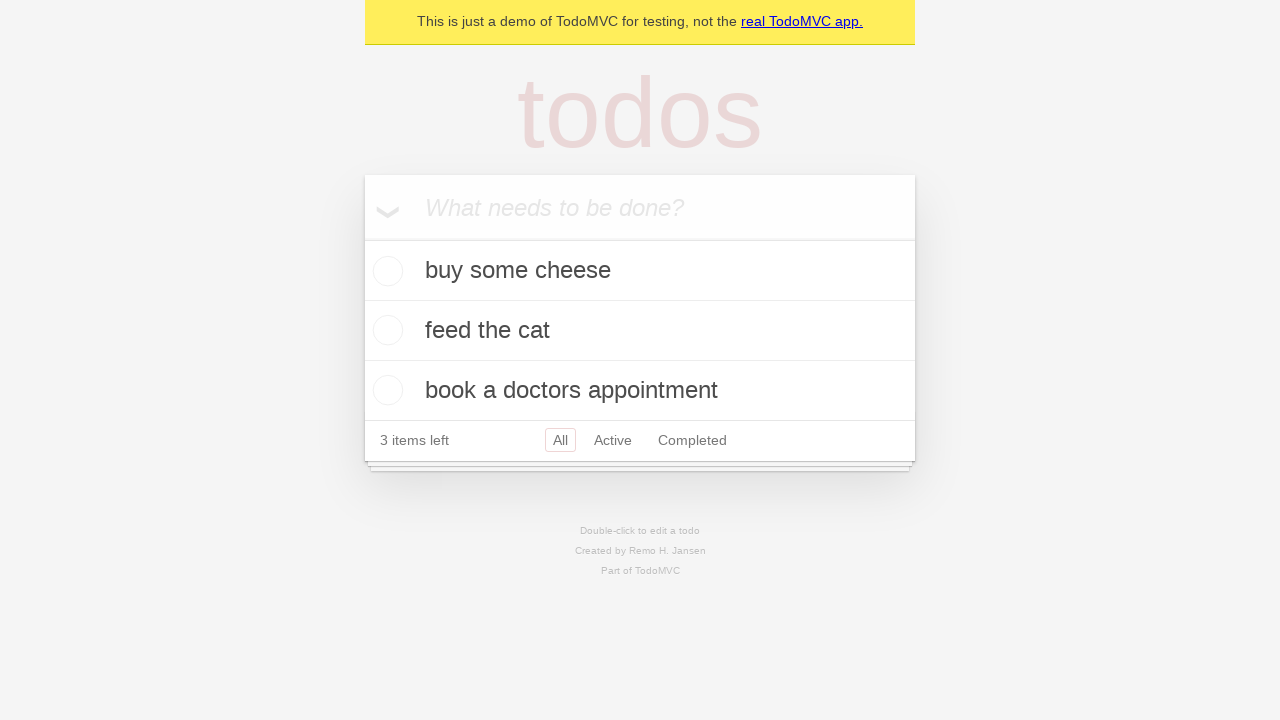

Waited for third todo item to appear in the list
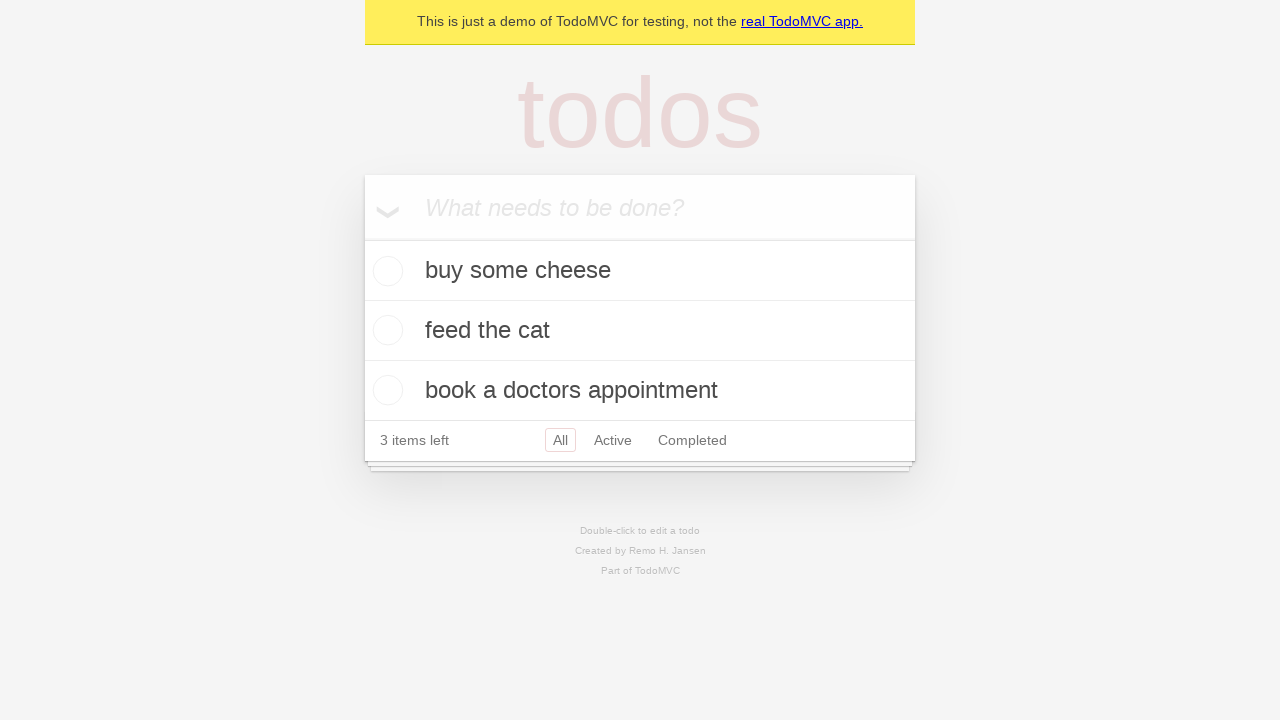

Checked the second todo item as completed at (385, 330) on .todo-list li >> nth=1 >> .toggle
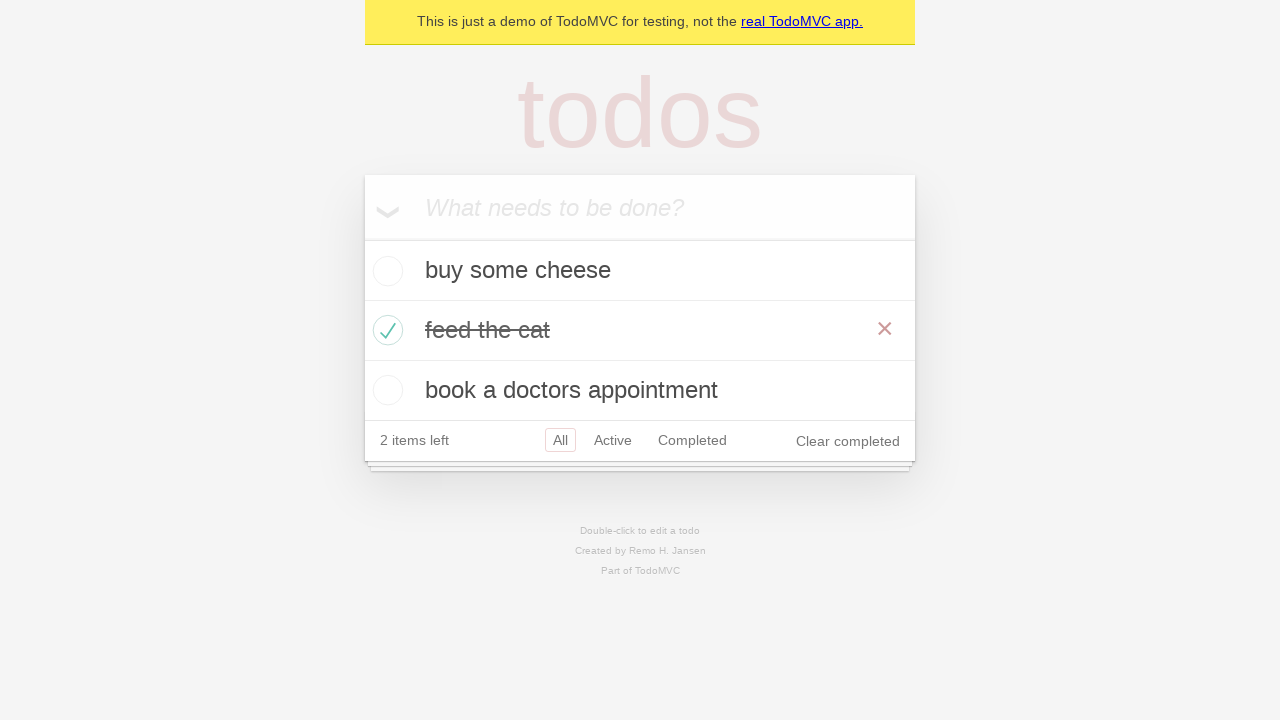

Clicked 'Clear completed' button to remove completed items at (848, 441) on .clear-completed
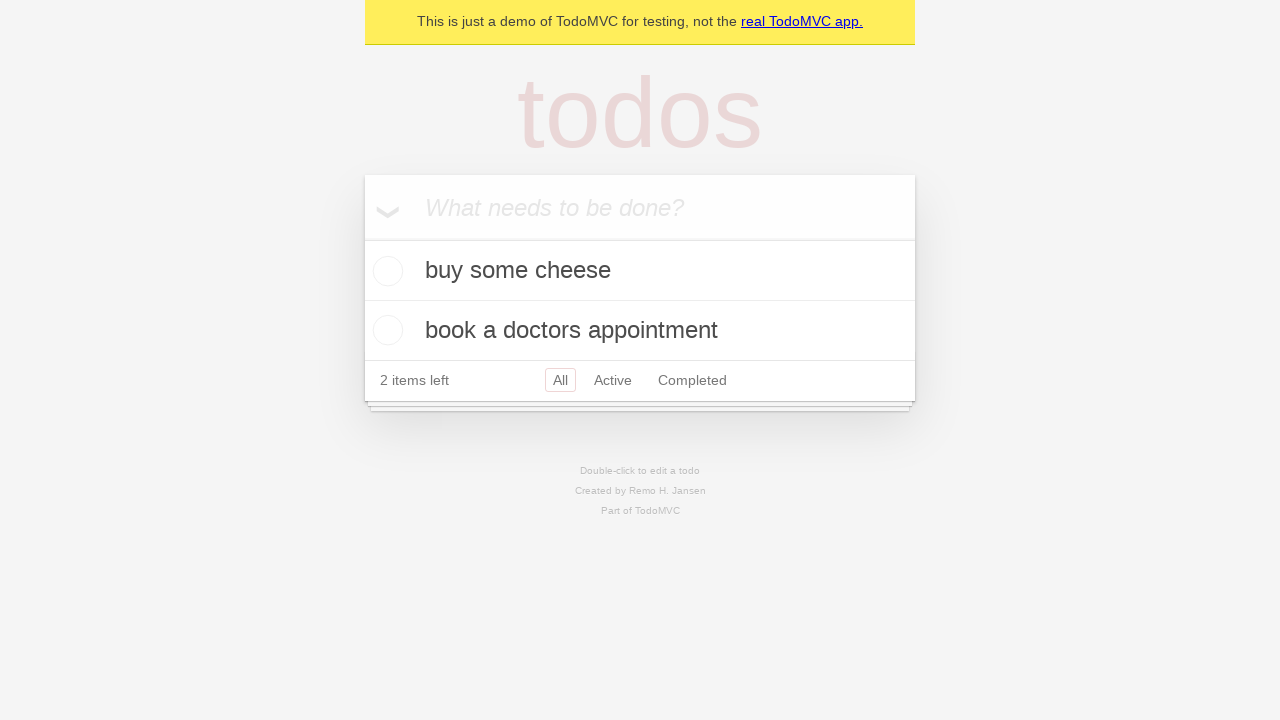

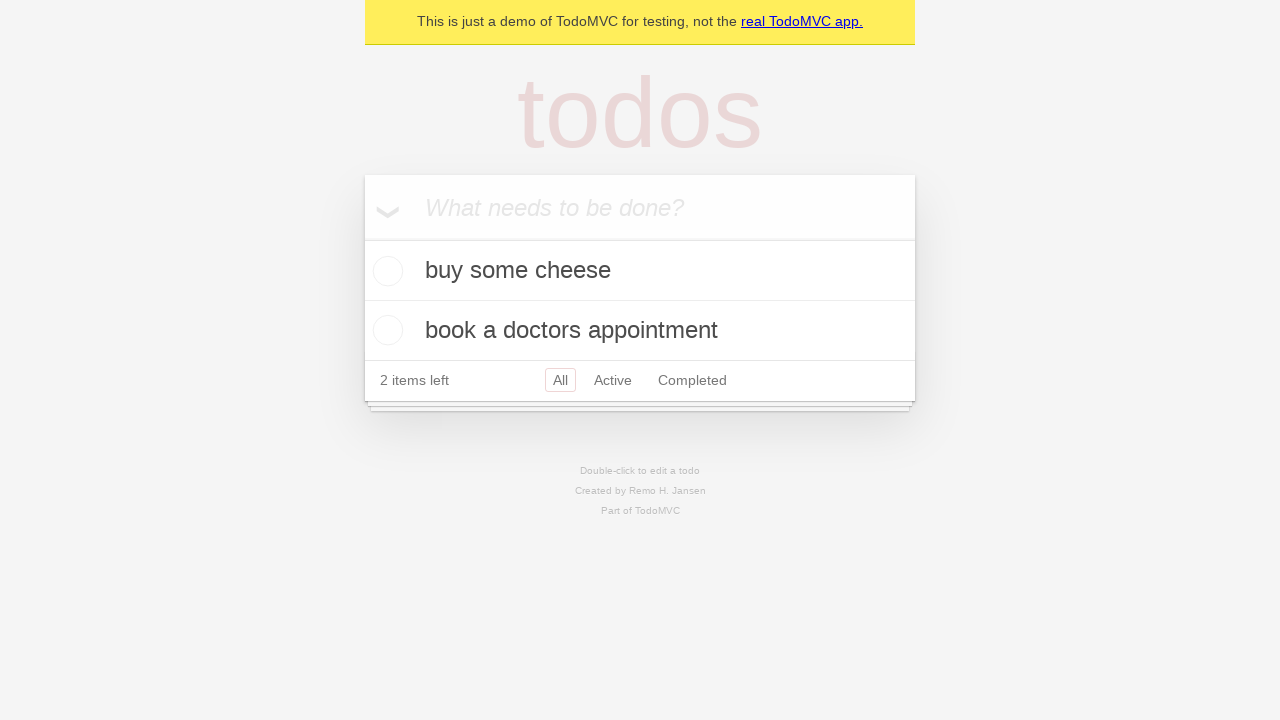